Verifies that the entry ad modal can be re-enabled after closing - closes the modal, clicks the restart-ad link to re-enable it, refreshes the page, and confirms the modal appears again.

Starting URL: https://the-internet.herokuapp.com/entry_ad

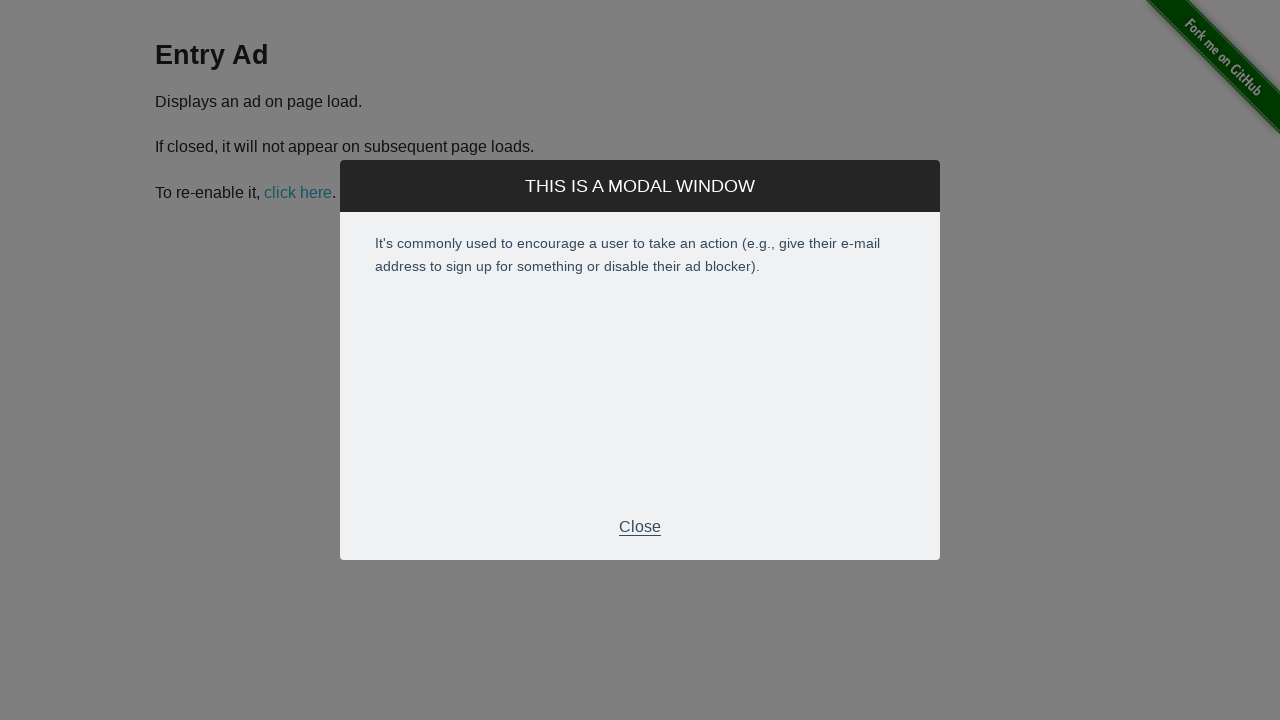

Entry ad modal appeared and became visible
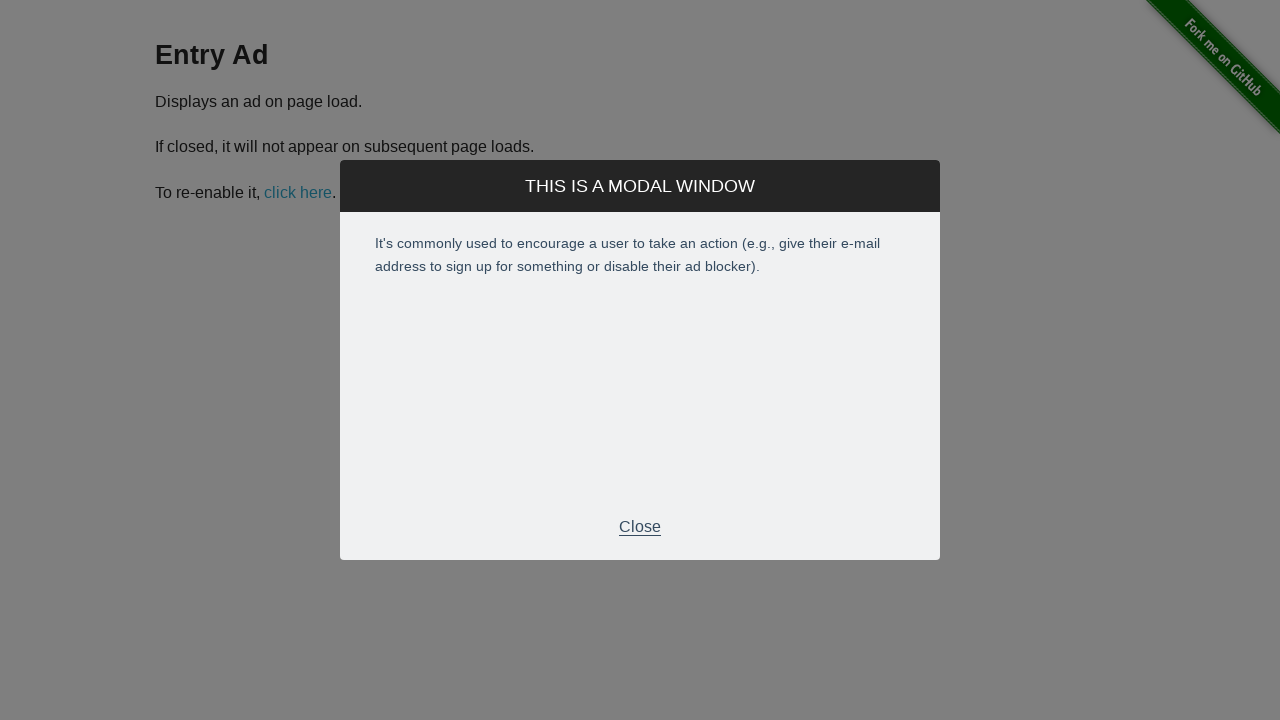

Clicked modal close button at (640, 527) on .modal-footer
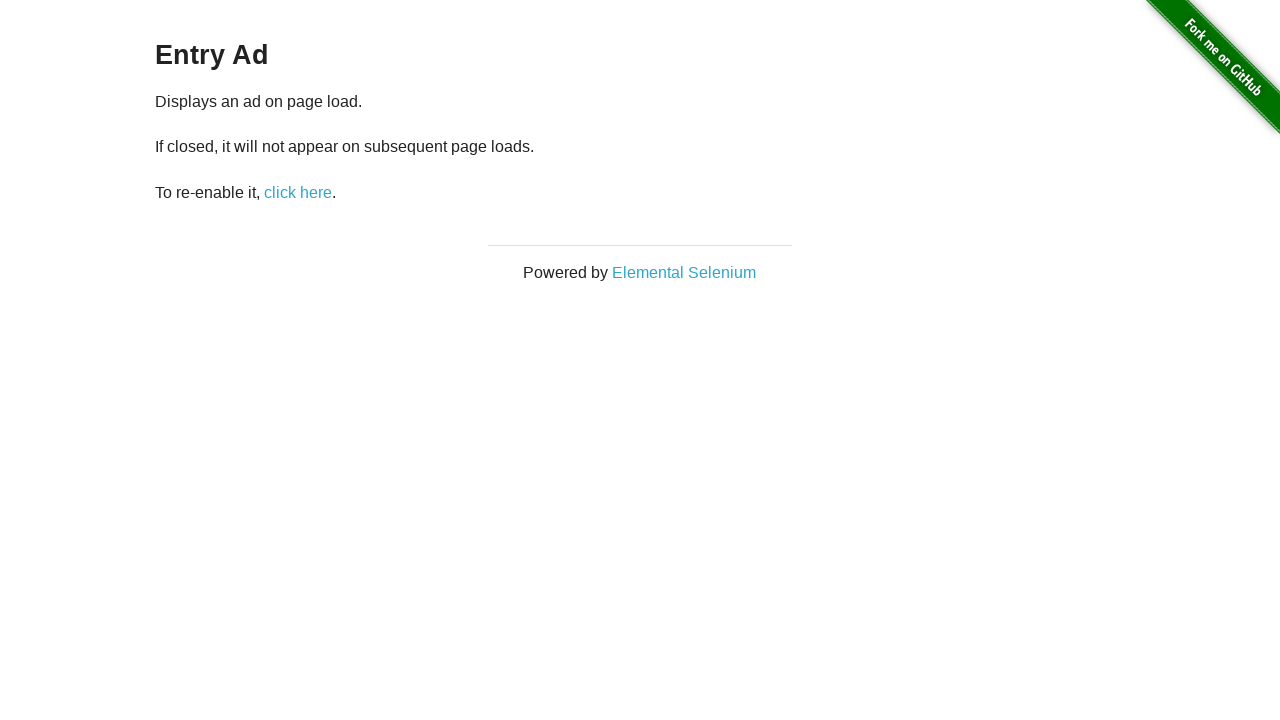

Modal closed and is no longer visible
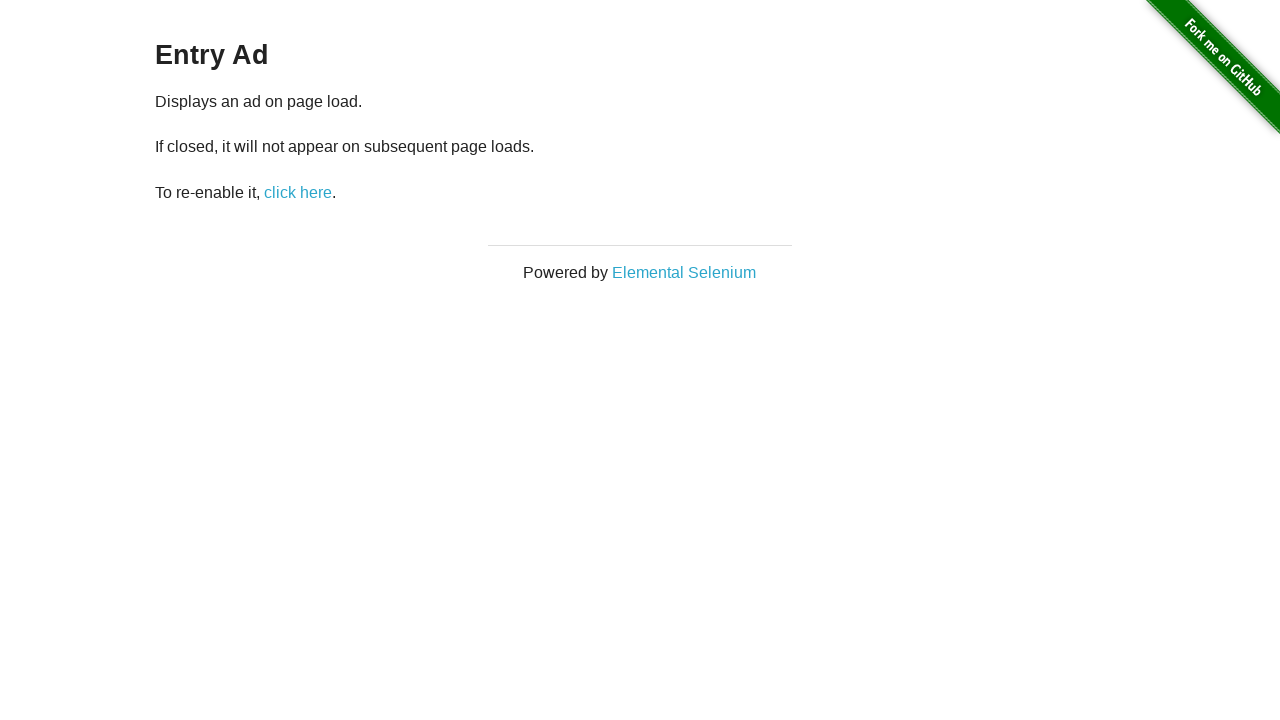

Restart ad link became available
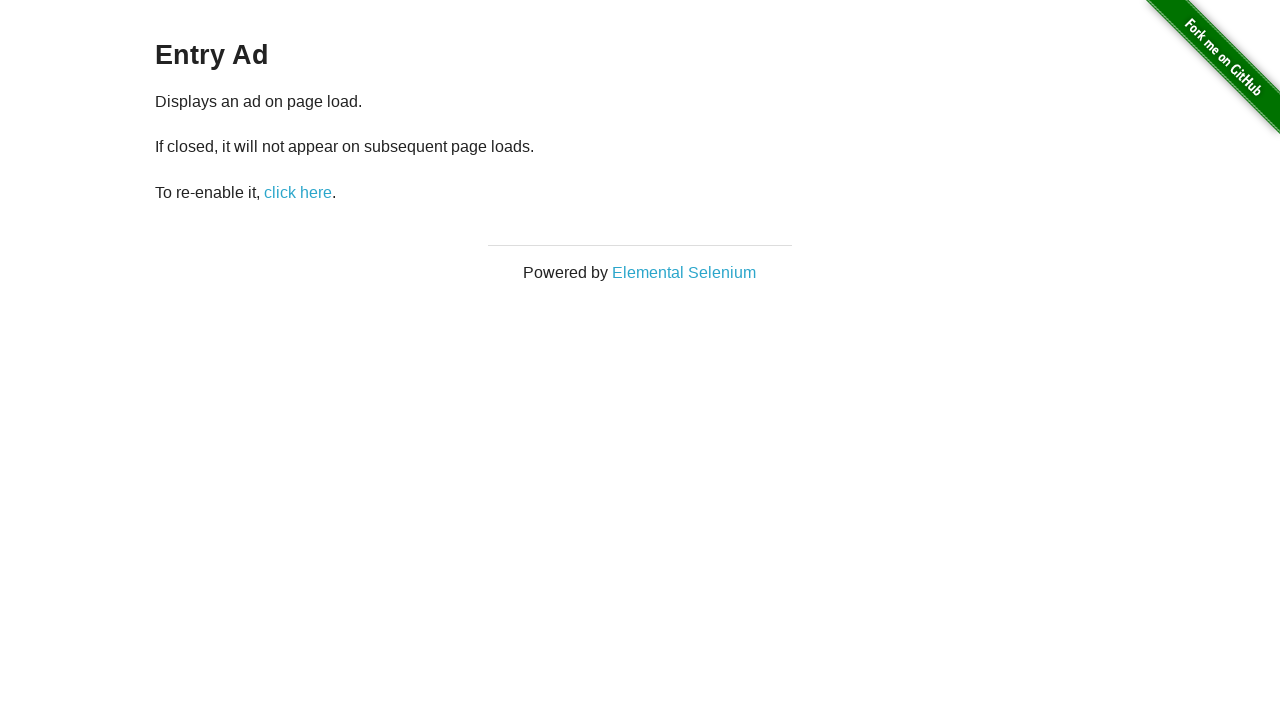

Clicked restart ad link to re-enable the modal at (298, 192) on #restart-ad
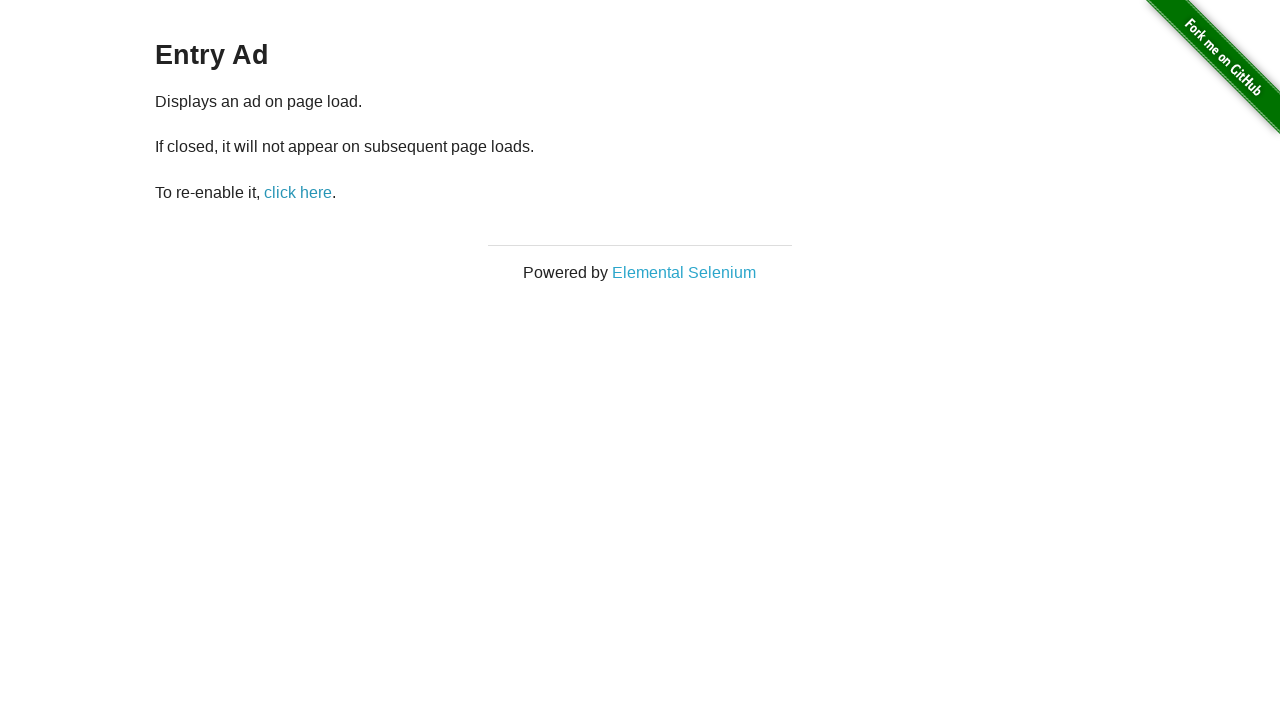

Page refreshed
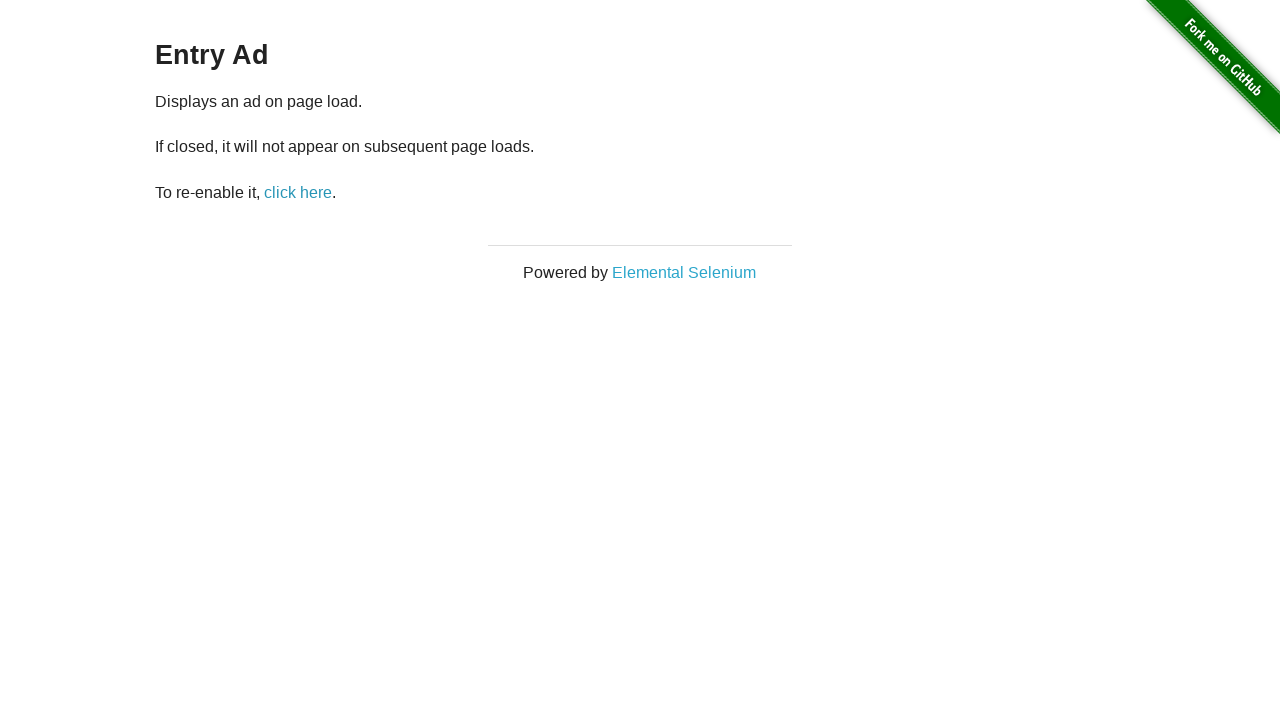

Entry ad modal appeared again after page refresh, confirming it was successfully re-enabled
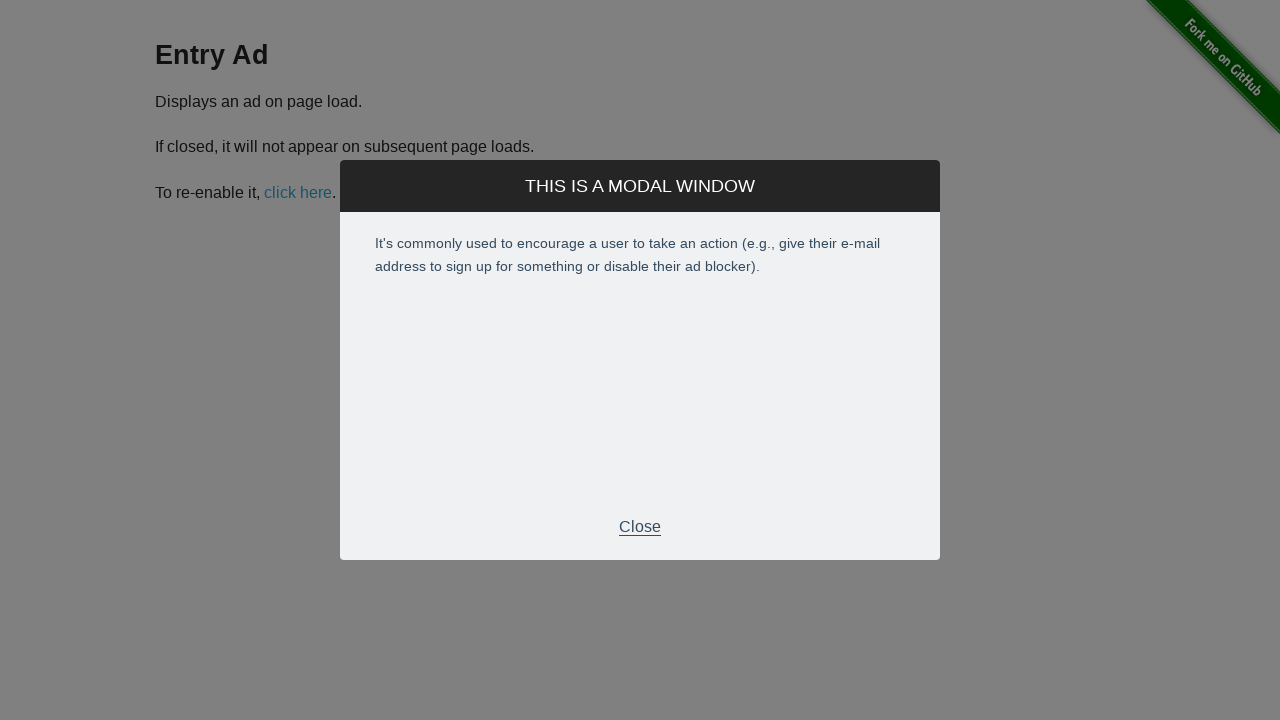

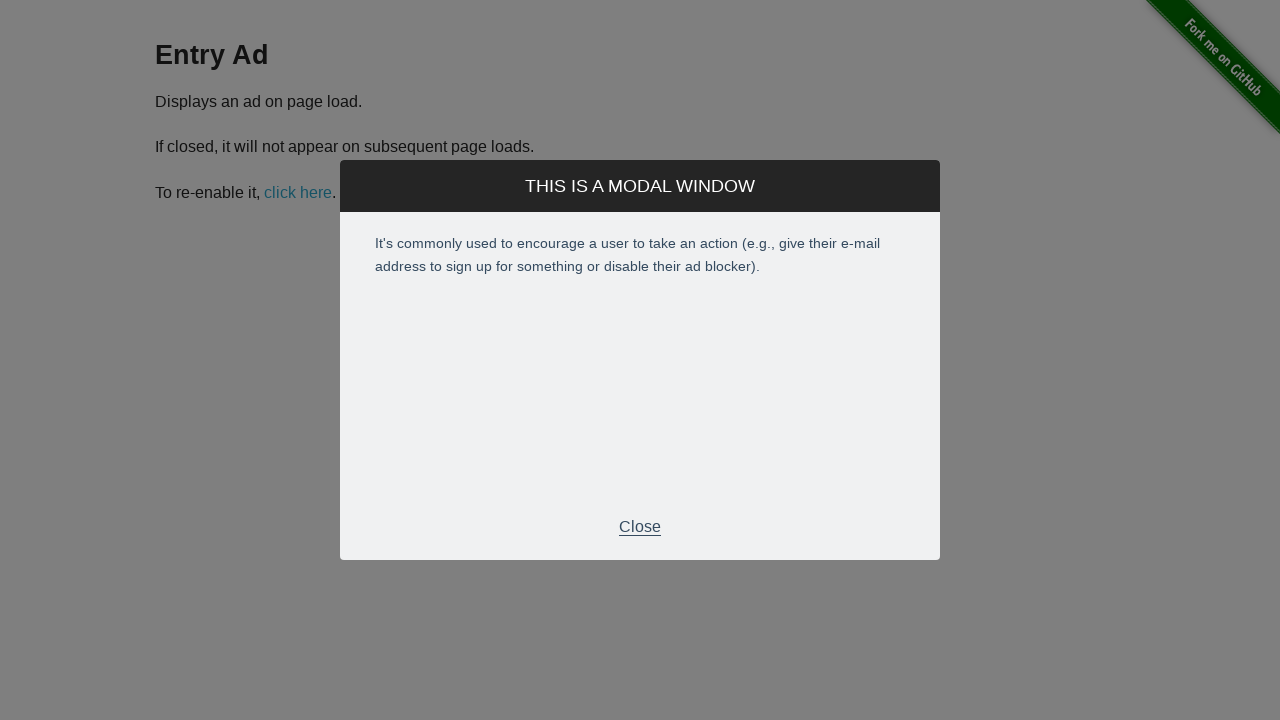